Tests navigation to the shop page by clicking the shop link in the navigation bar and verifying the page loads correctly

Starting URL: https://salinaka-ecommerce.web.app/

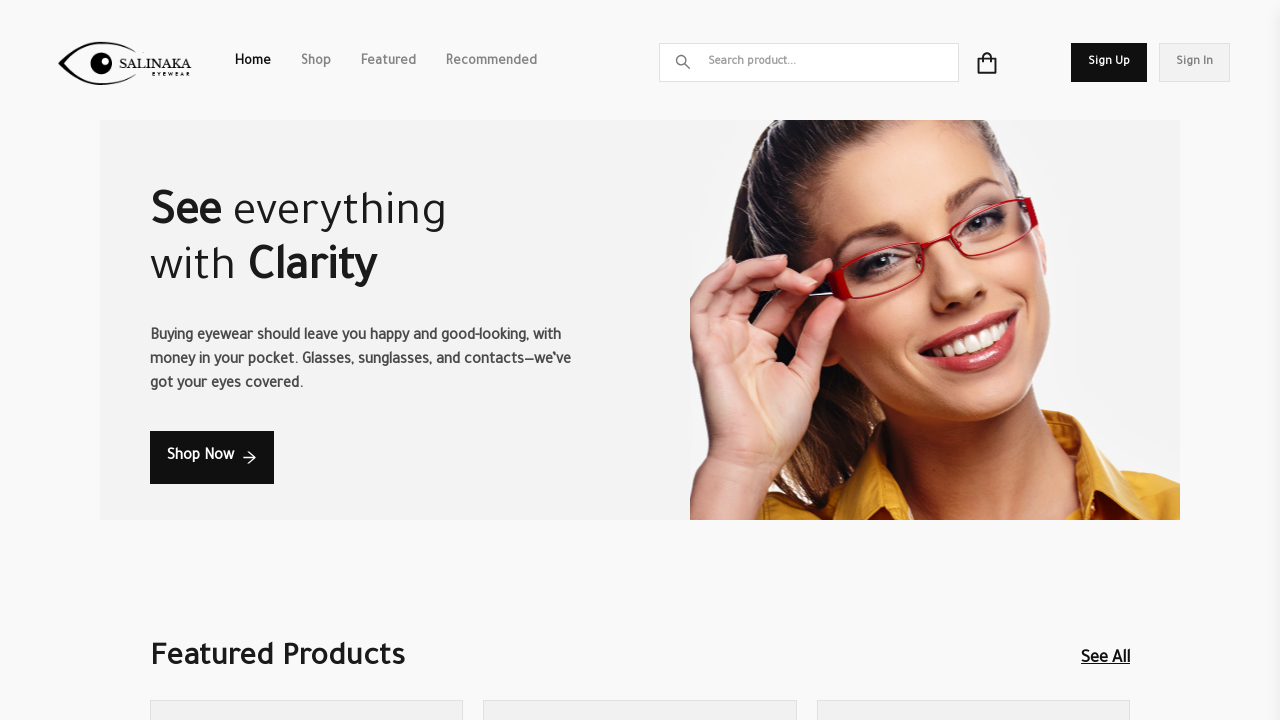

Clicked shop link in navigation bar at (316, 62) on nav ul li:nth-child(2) a
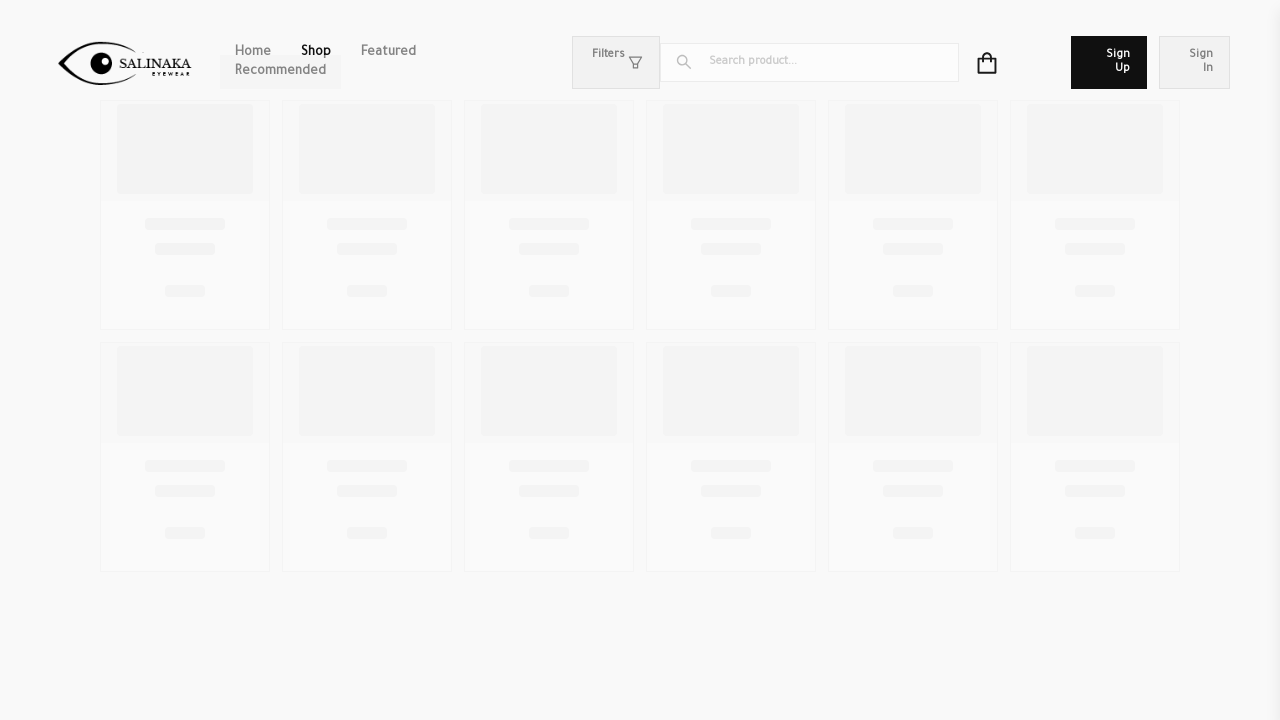

Shop page DOM content loaded
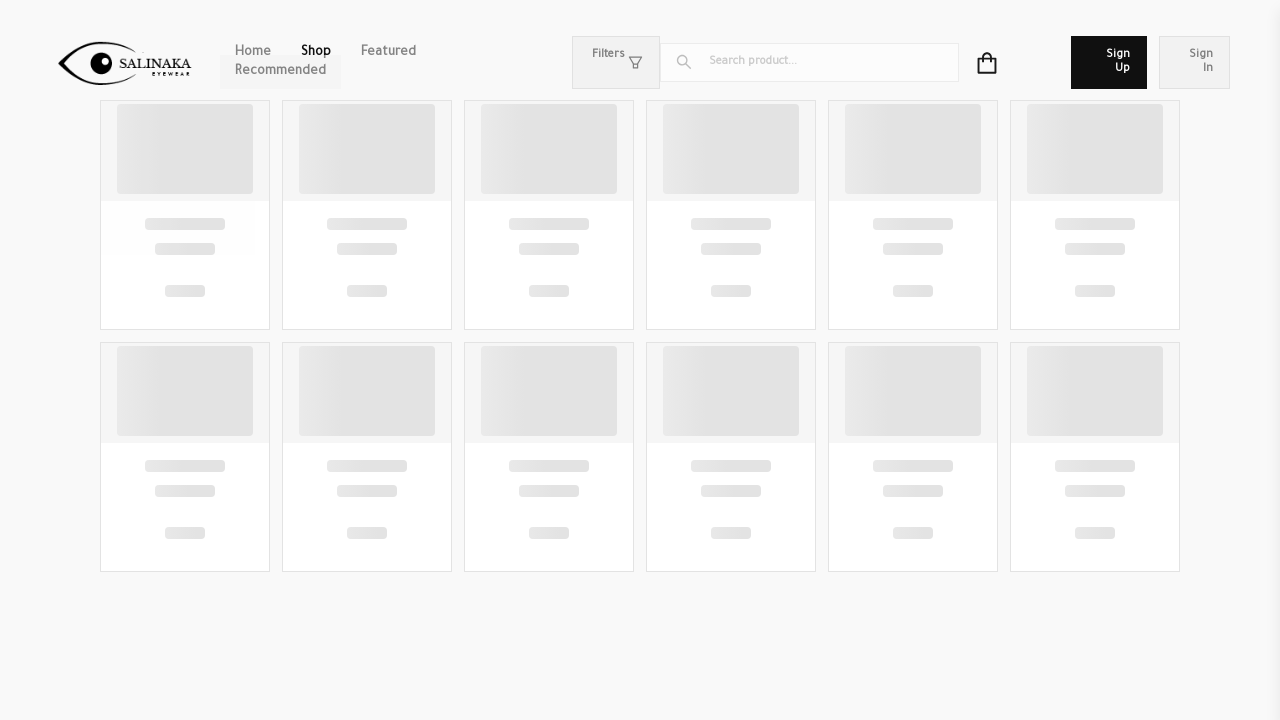

Verified page title is 'Shop | Salinaka'
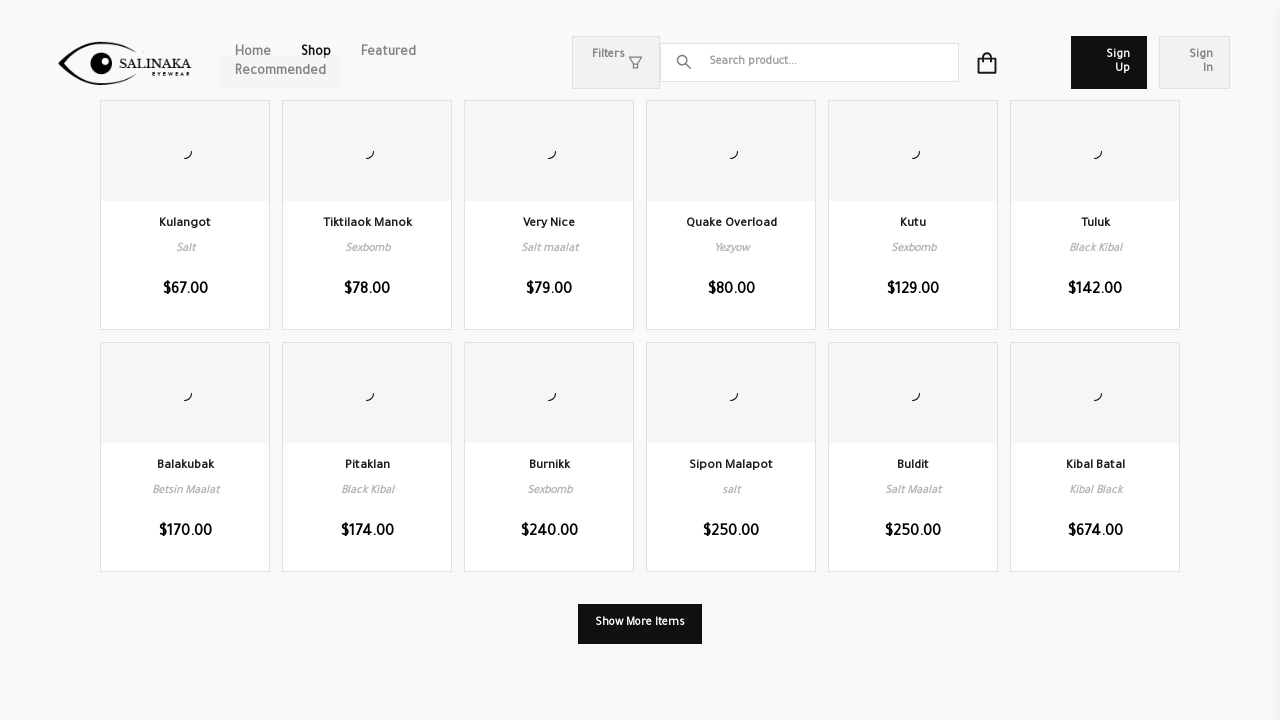

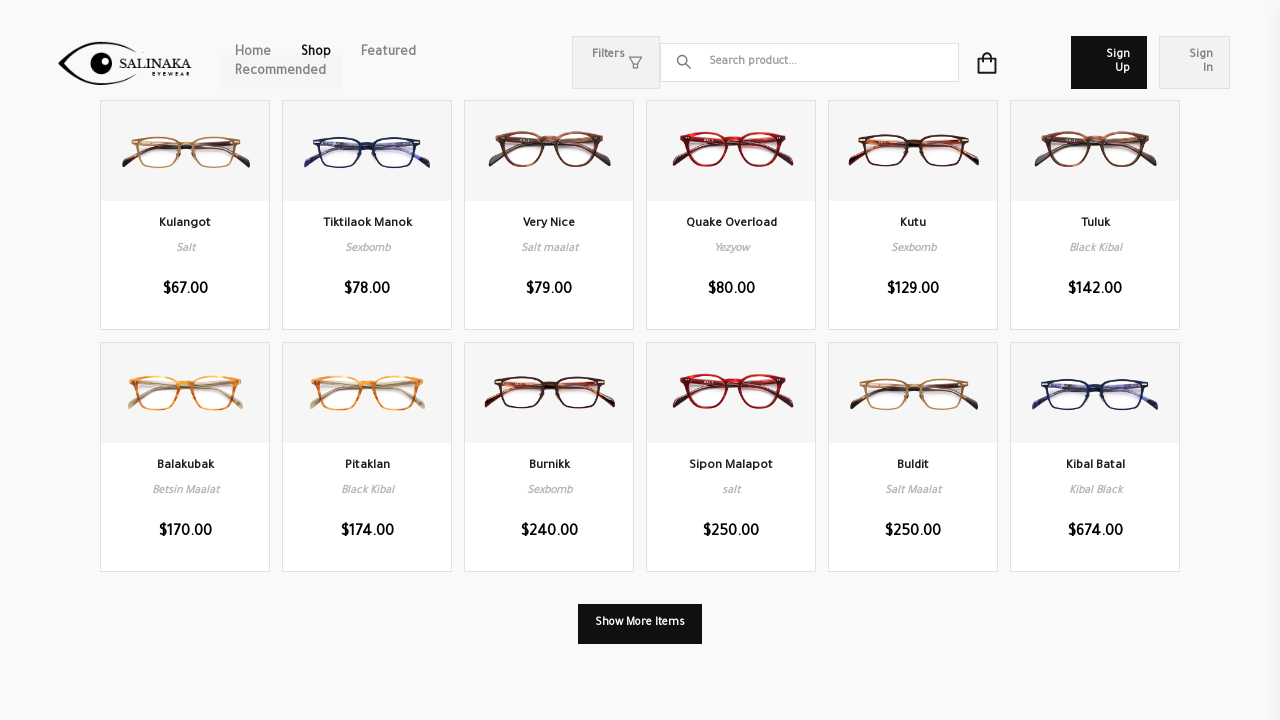